Tests the Python.org search functionality by entering "pycon" as a search query and verifying results are returned

Starting URL: http://www.python.org

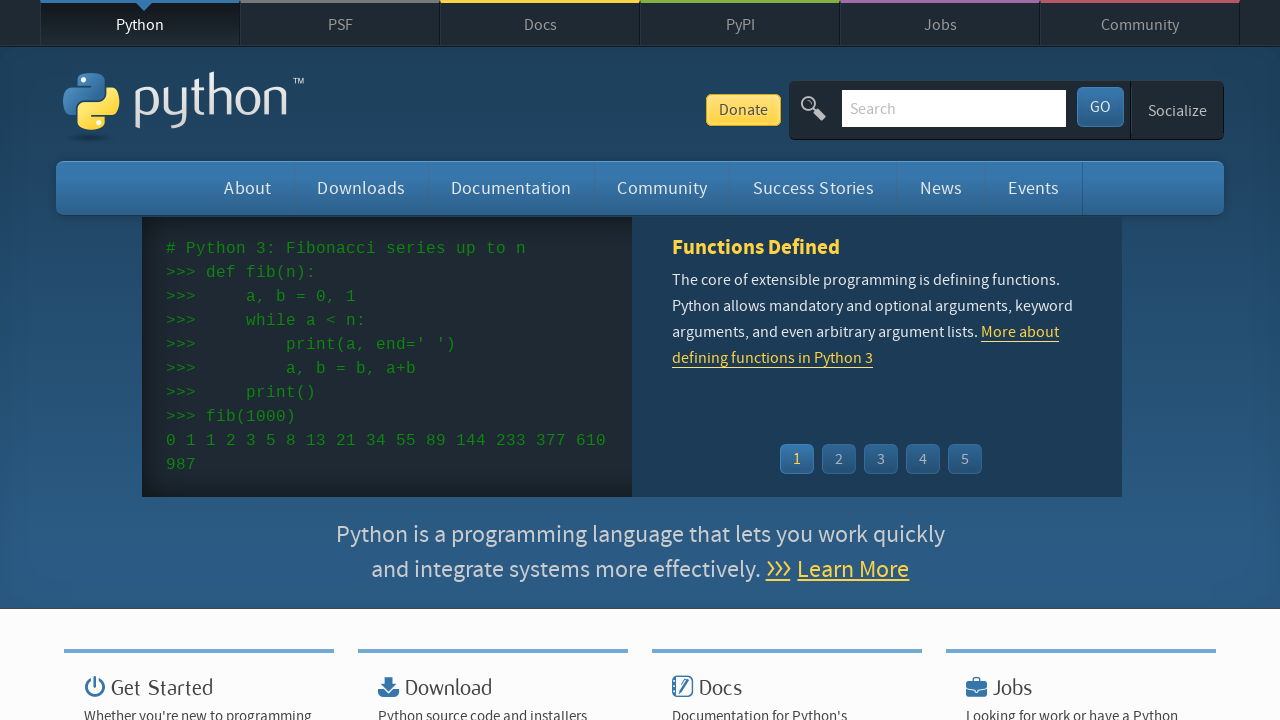

Verified 'Python' is in page title
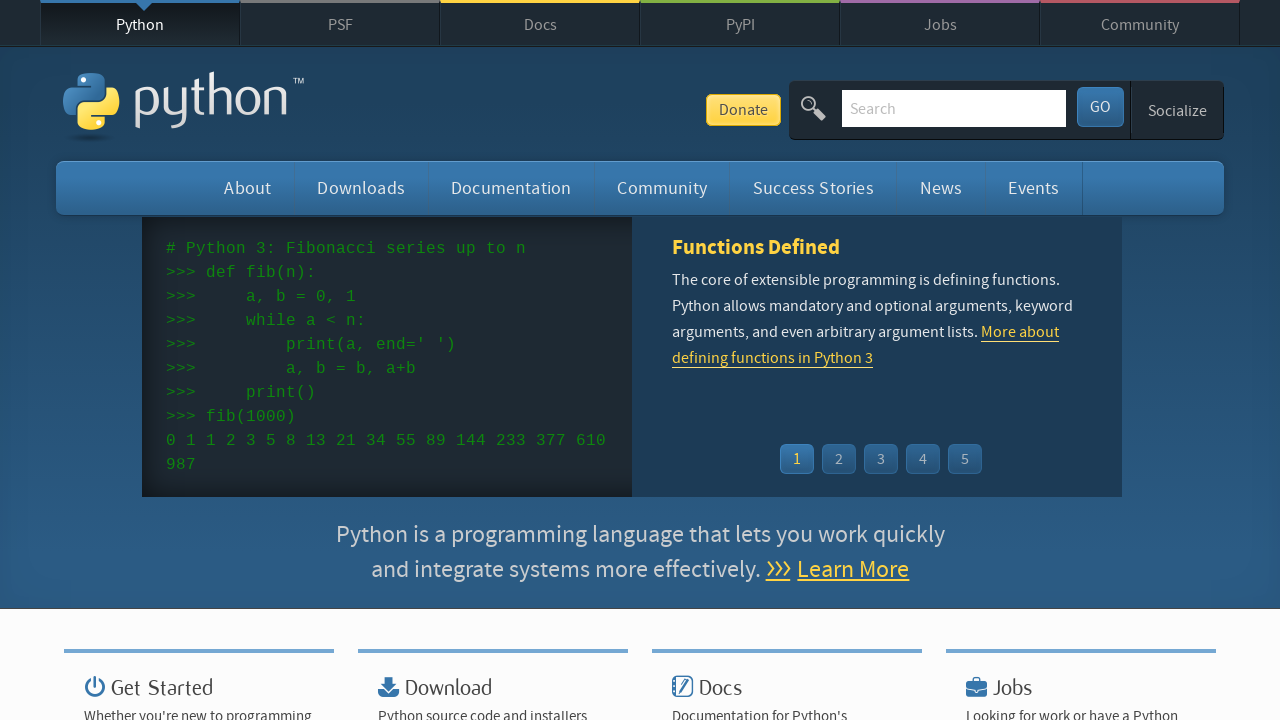

Cleared search input field on input[name='q']
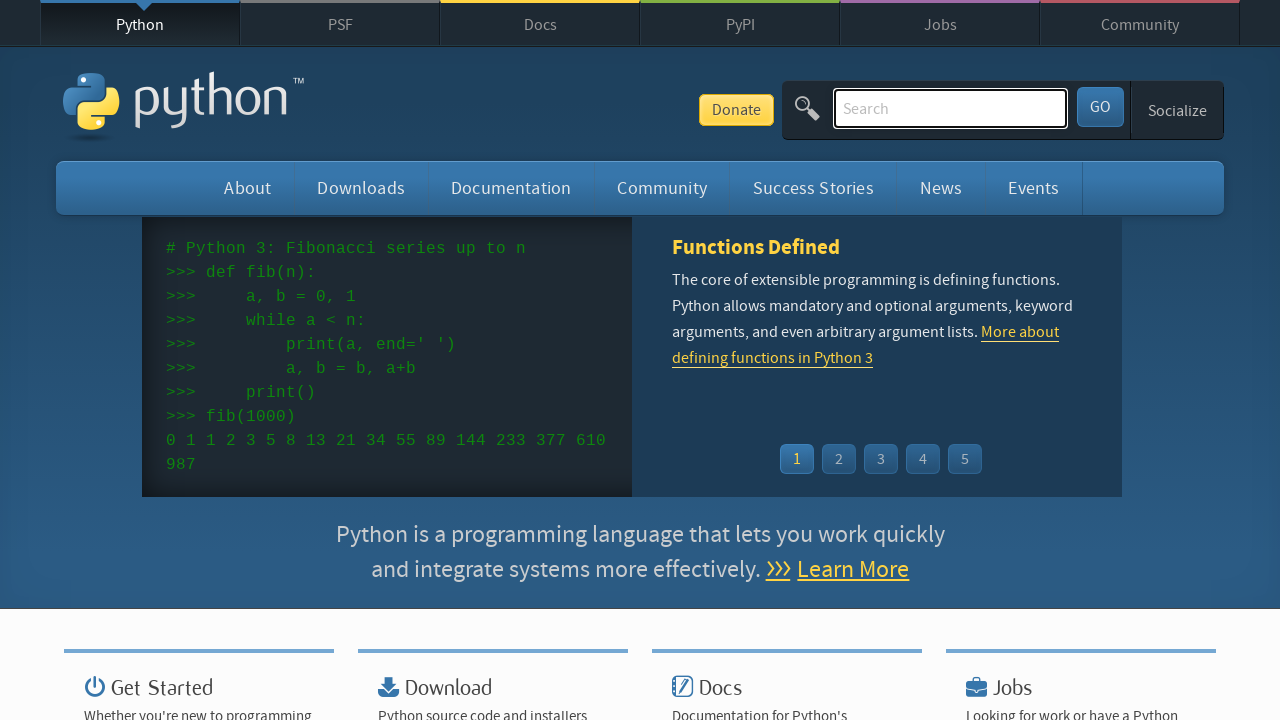

Filled search field with 'pycon' on input[name='q']
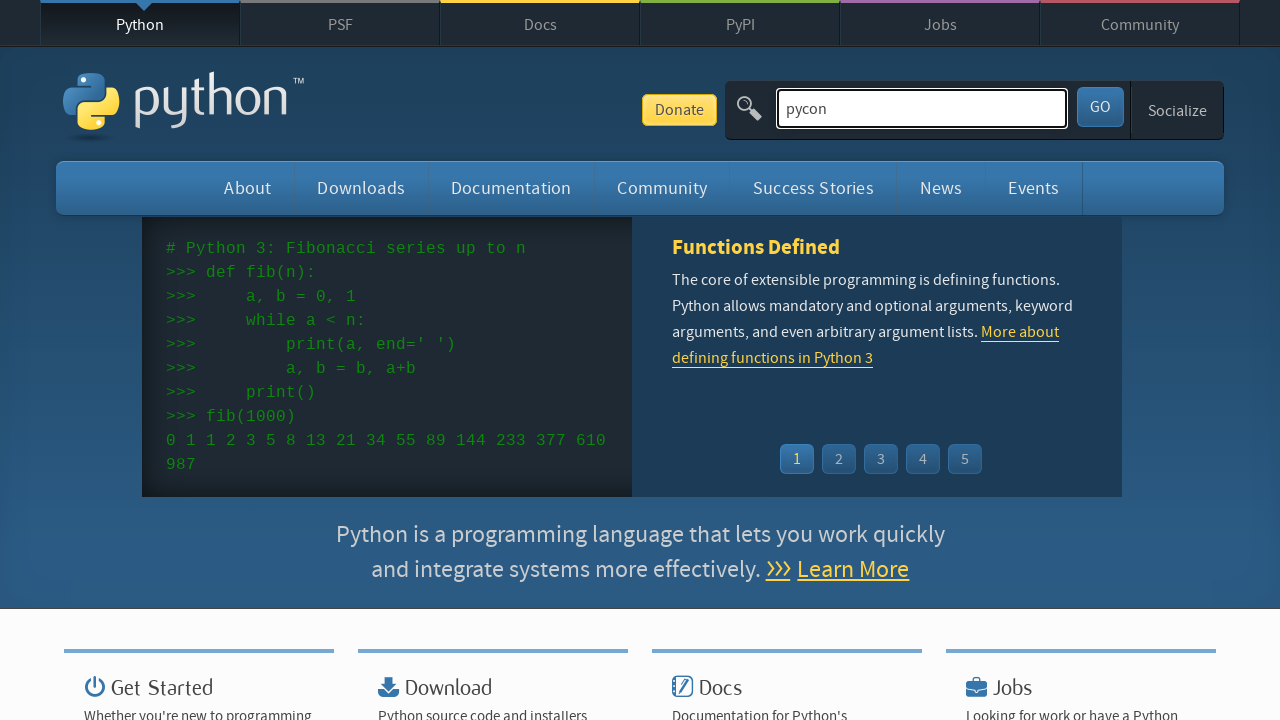

Pressed Enter to submit search query on input[name='q']
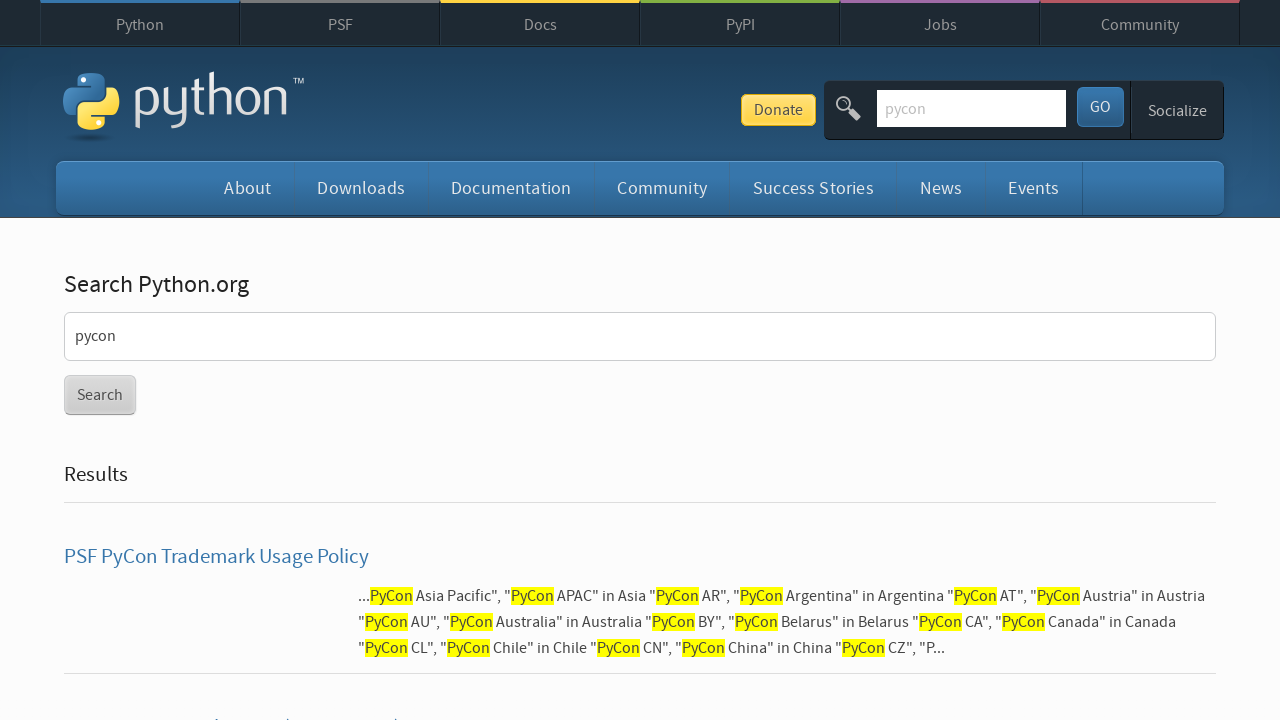

Waited for network idle - page load complete
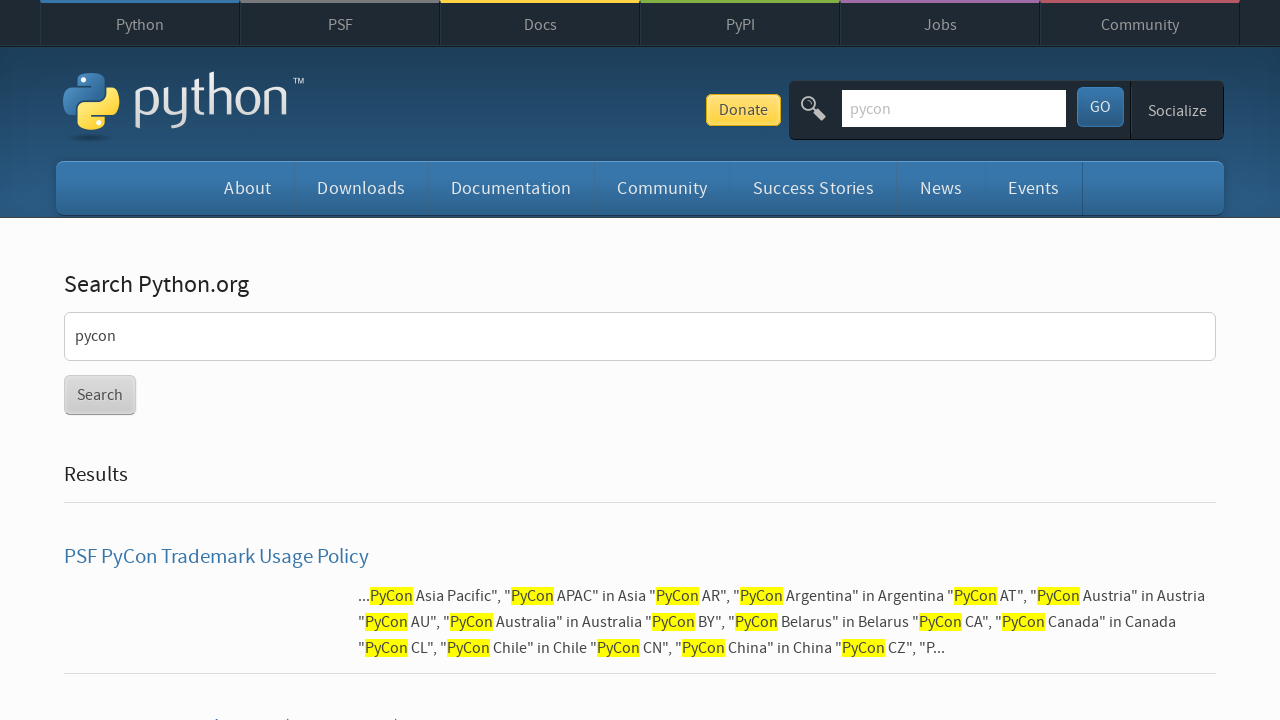

Verified search results were returned (no 'No results found' message)
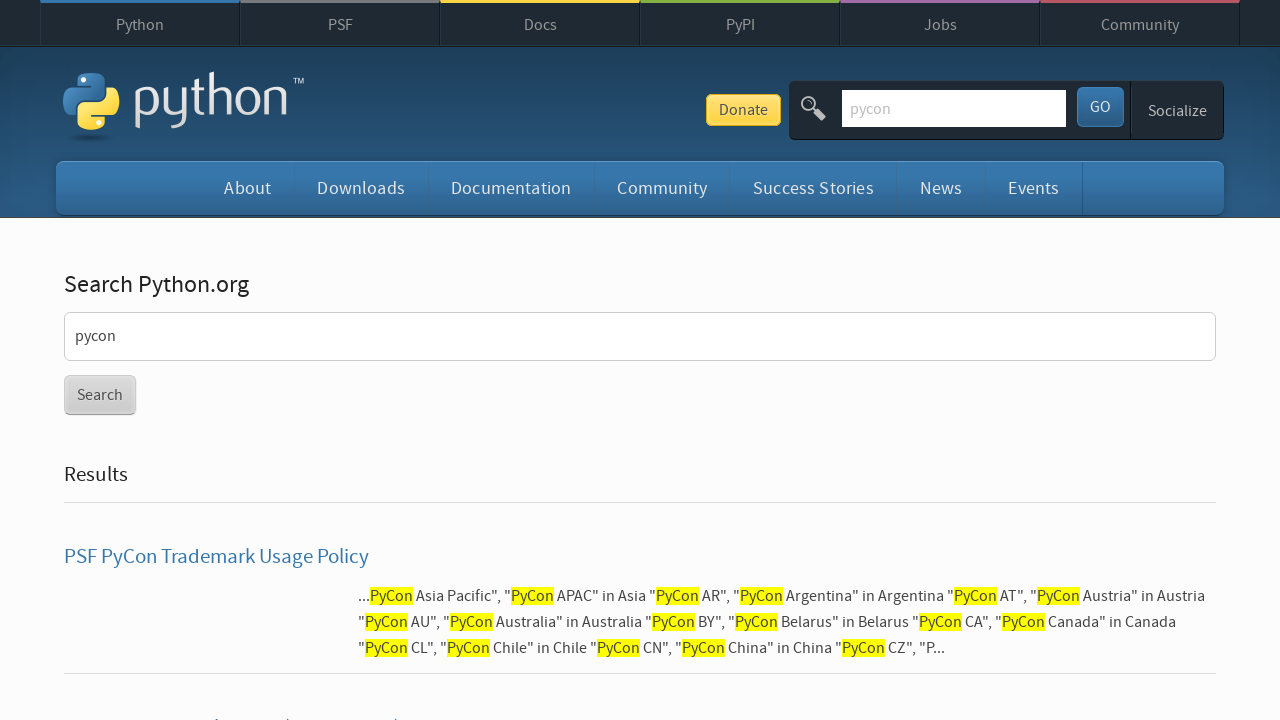

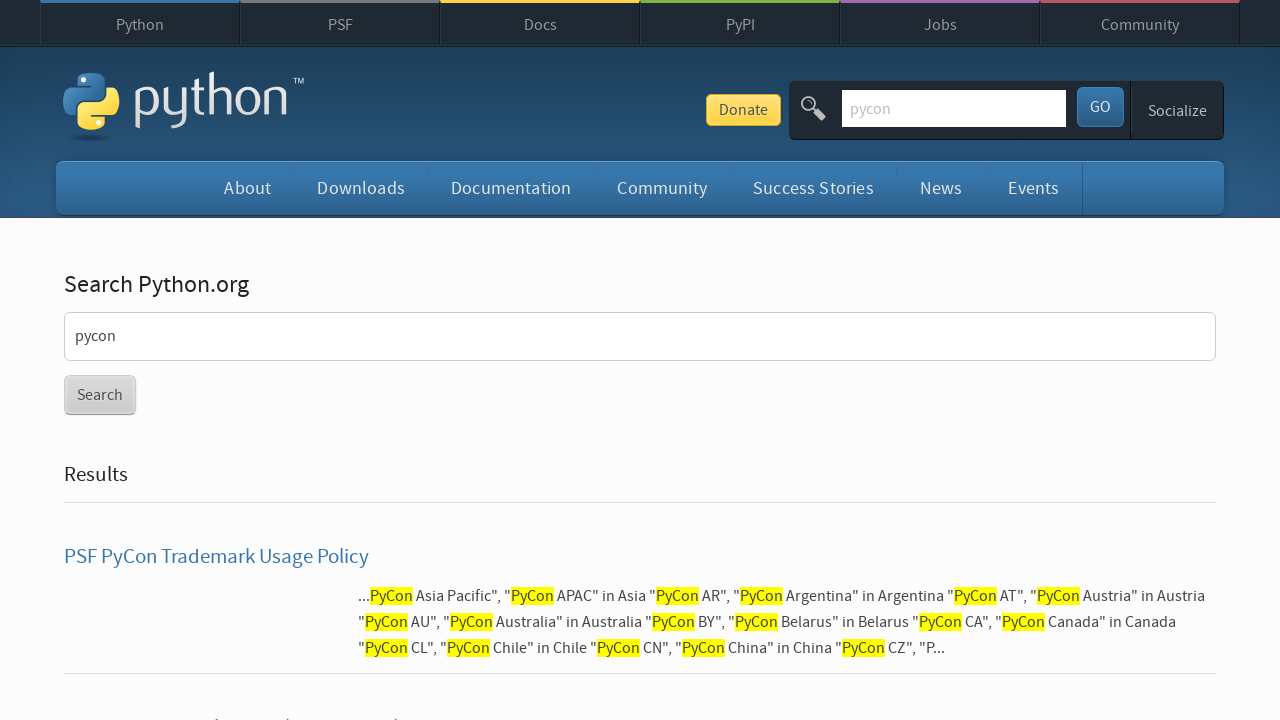